Tests clearing all completed tasks in TodoMVC by creating three items, completing two, and using the clear completed button

Starting URL: https://todomvc.com/examples/react/dist/#/

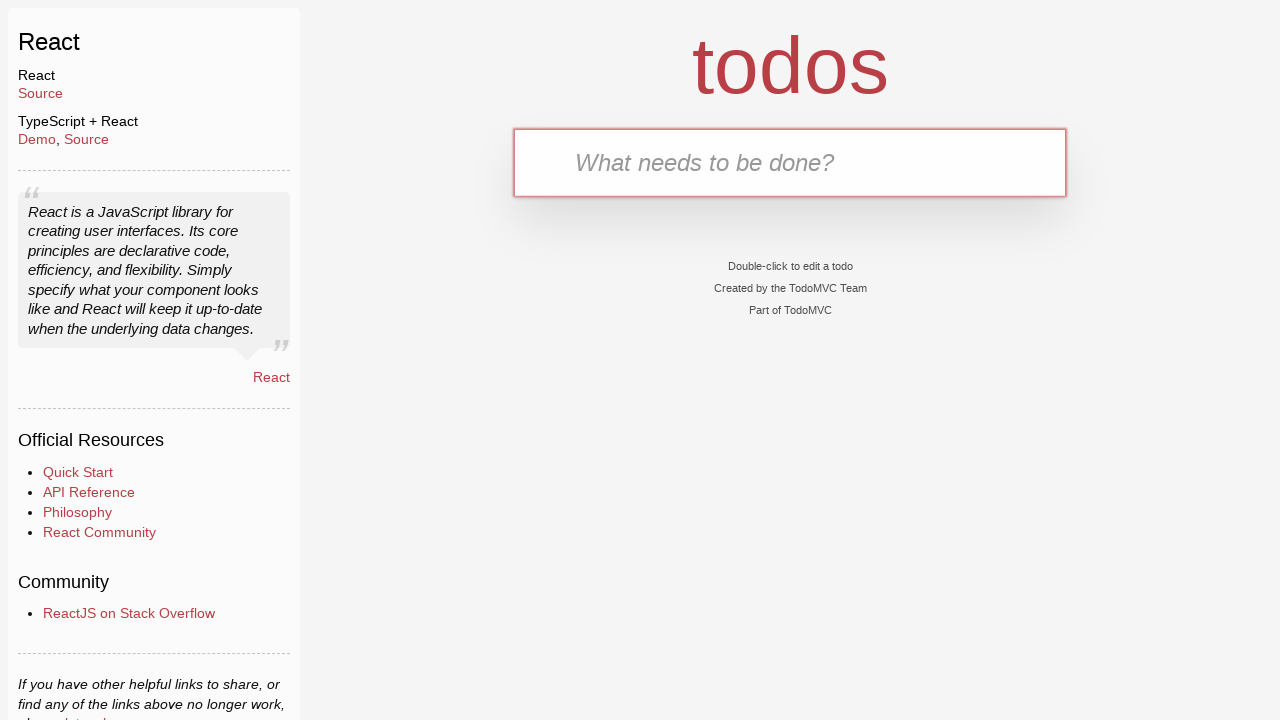

Filled new todo field with 'Buy milk' on .new-todo
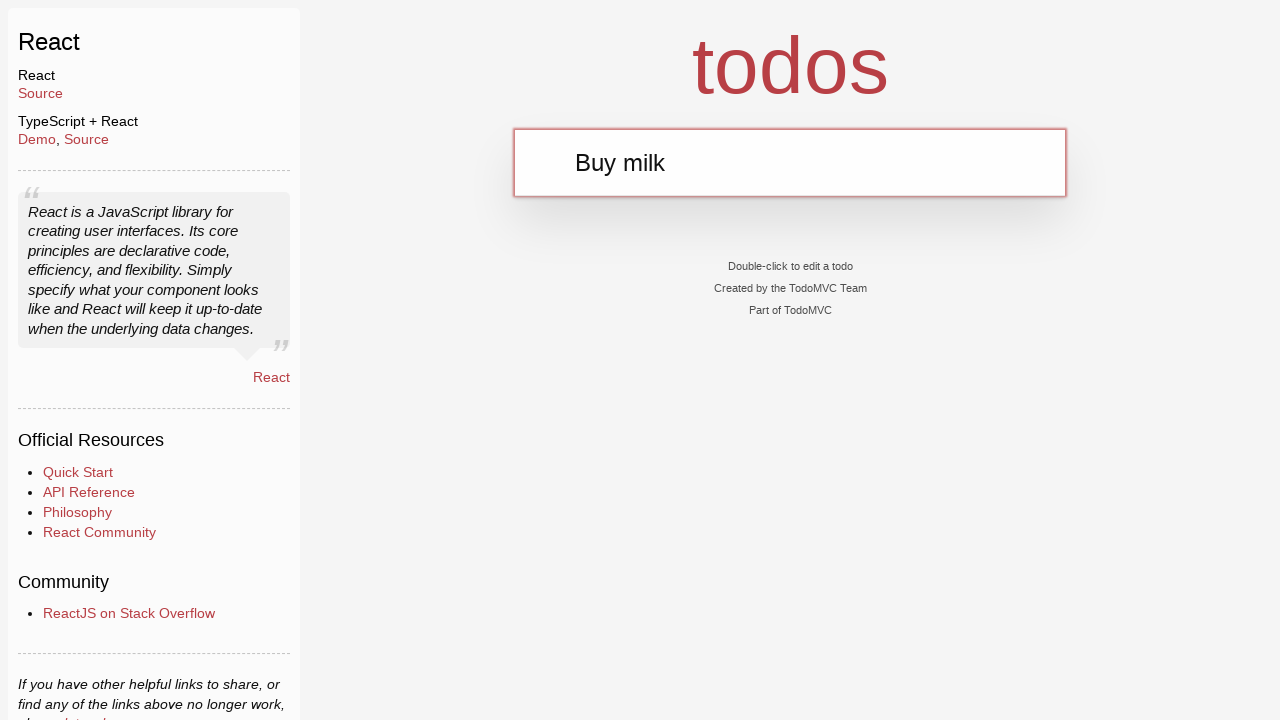

Pressed Enter to add 'Buy milk' todo item on .new-todo
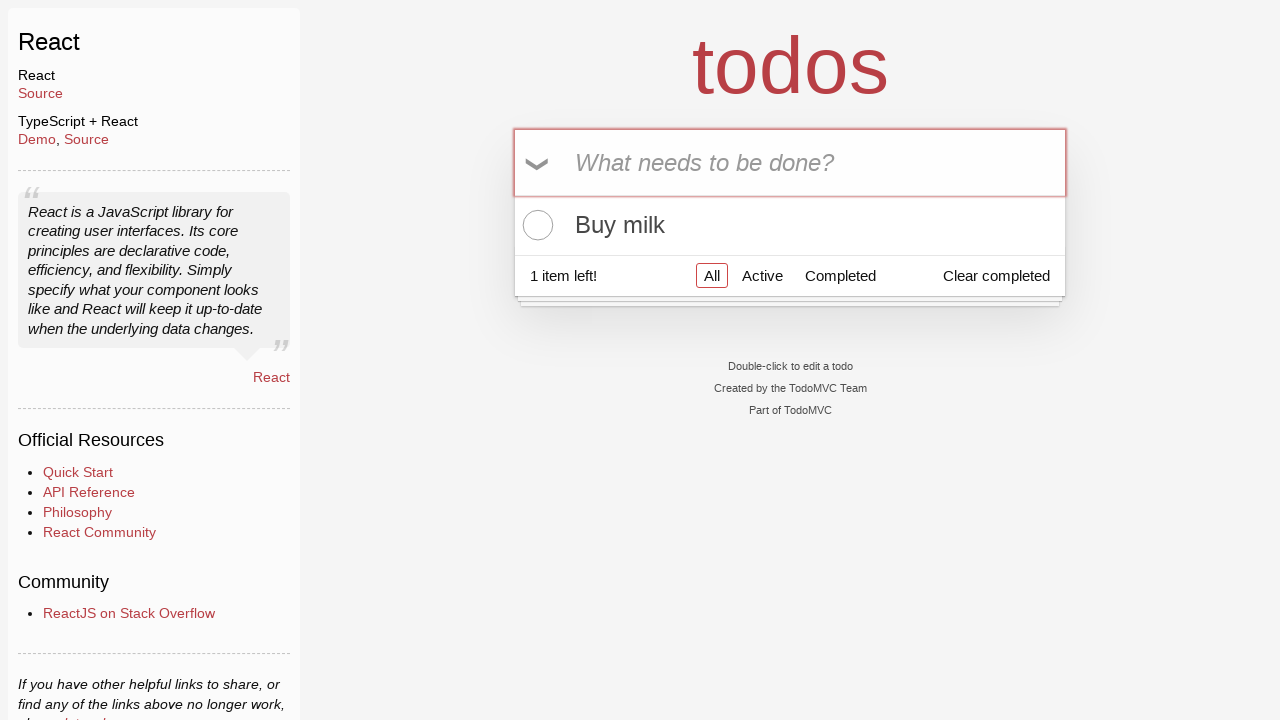

Filled new todo field with 'Buy book' on .new-todo
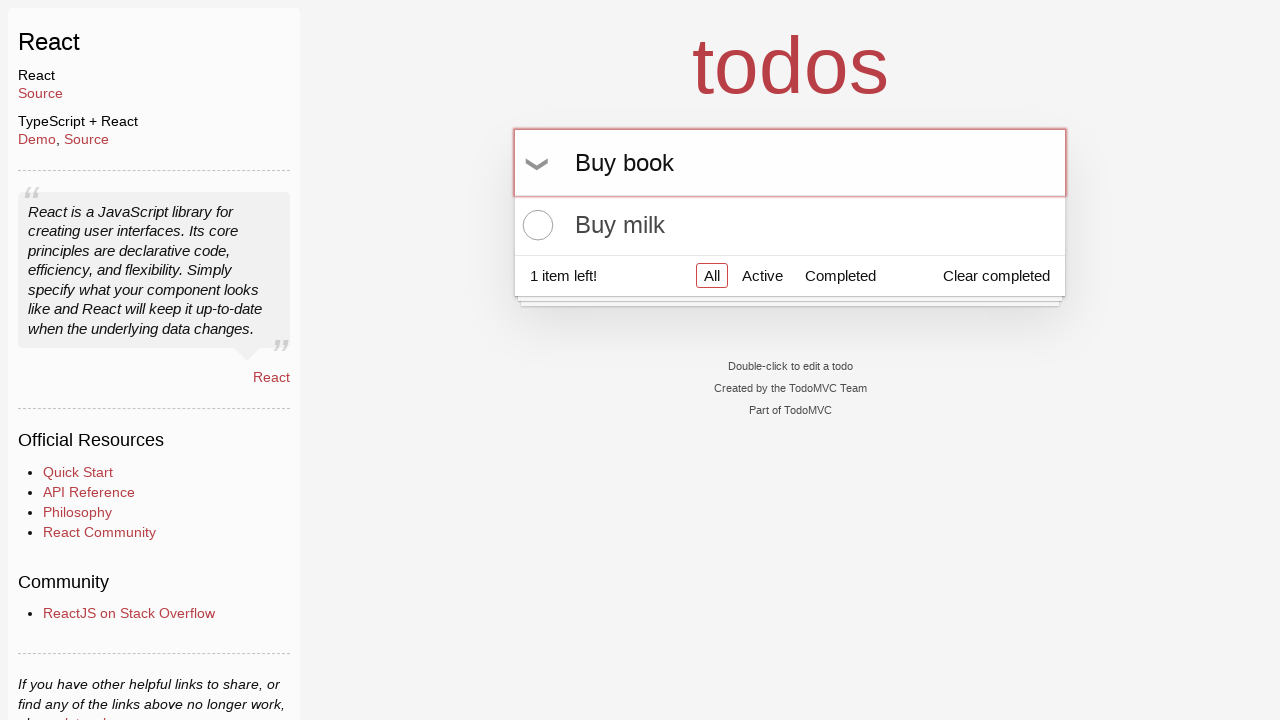

Pressed Enter to add 'Buy book' todo item on .new-todo
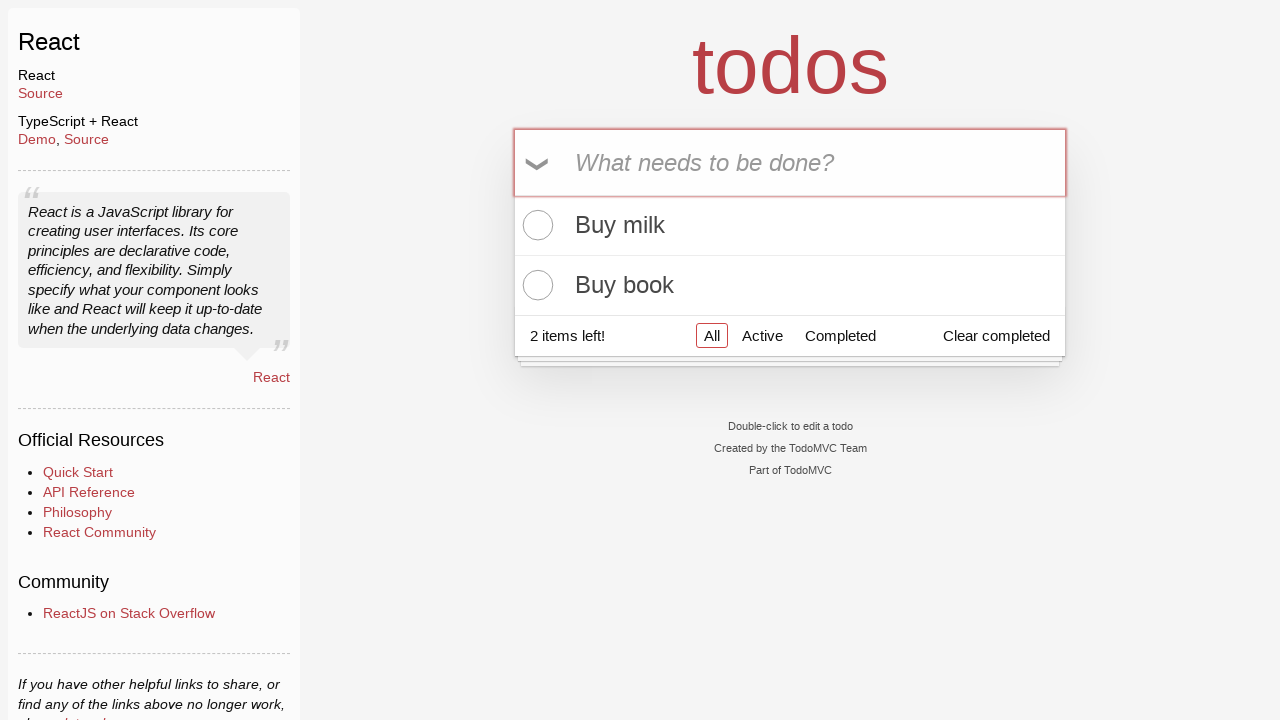

Filled new todo field with 'Buy food' on .new-todo
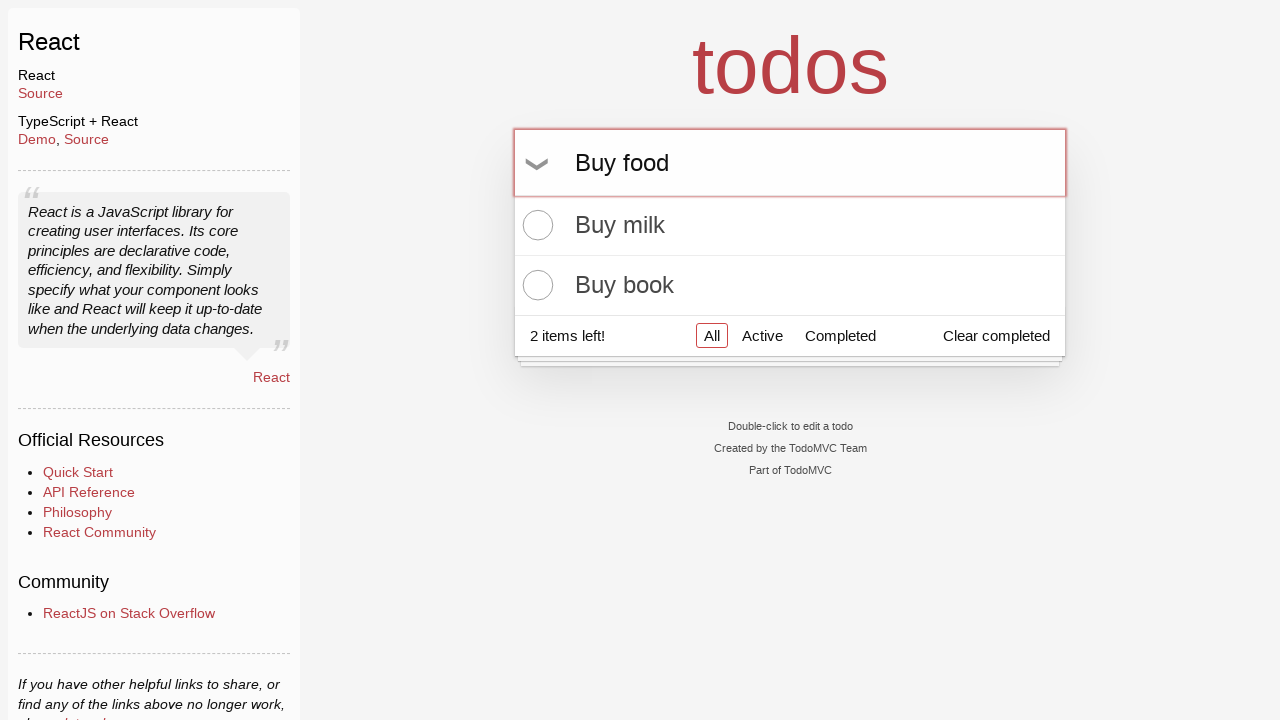

Pressed Enter to add 'Buy food' todo item on .new-todo
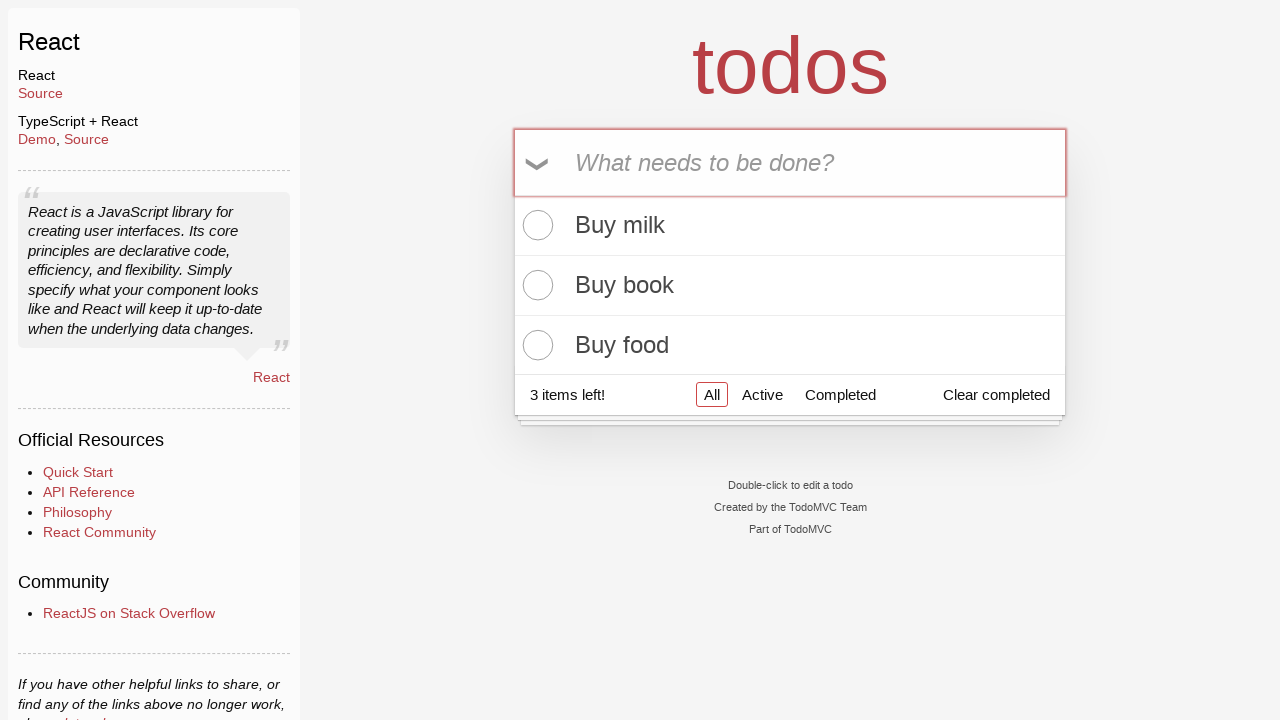

Checked 'Buy milk' todo as complete at (535, 225) on li:has-text('Buy milk') .toggle
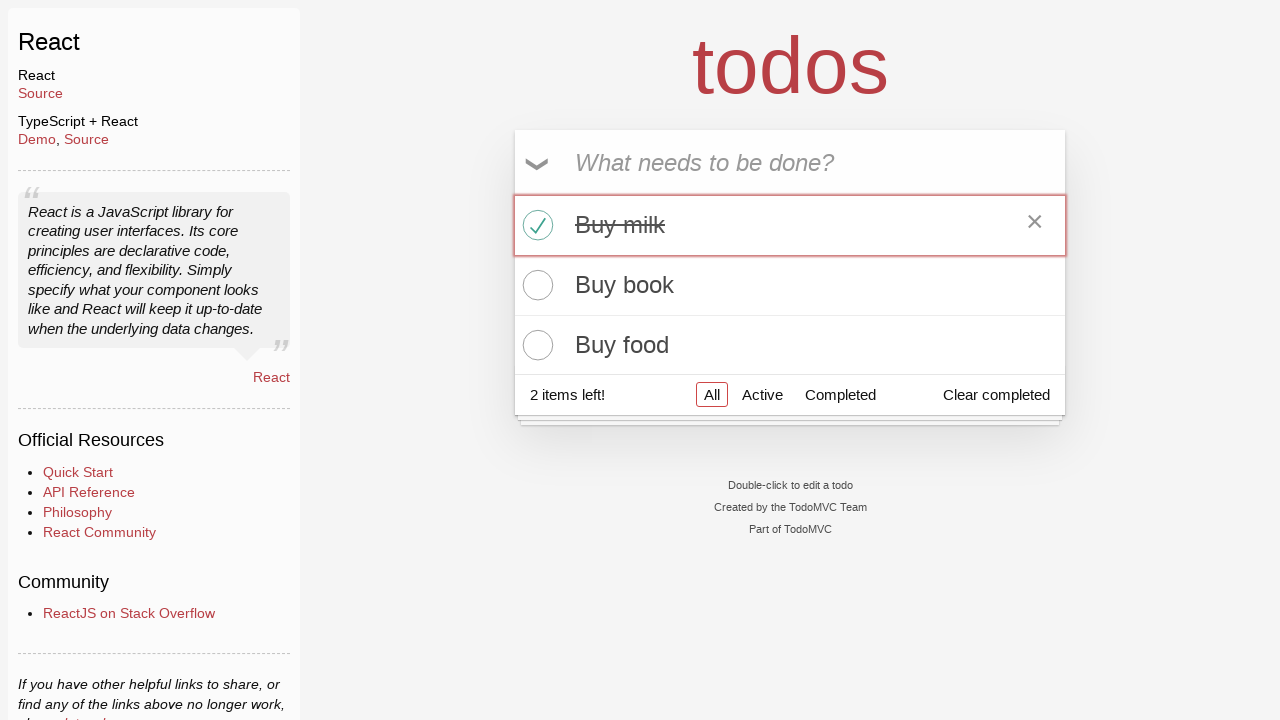

Checked 'Buy book' todo as complete at (535, 285) on li:has-text('Buy book') .toggle
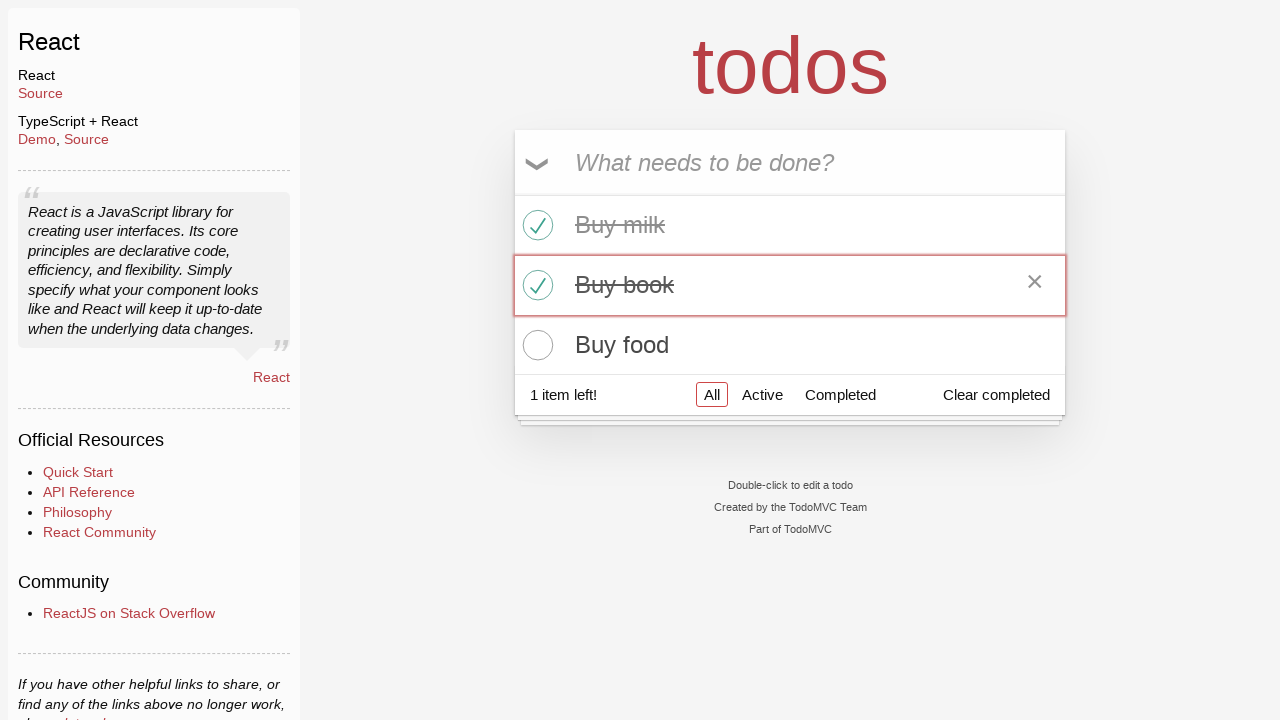

Clicked 'Clear completed' button to remove completed items at (996, 395) on .clear-completed
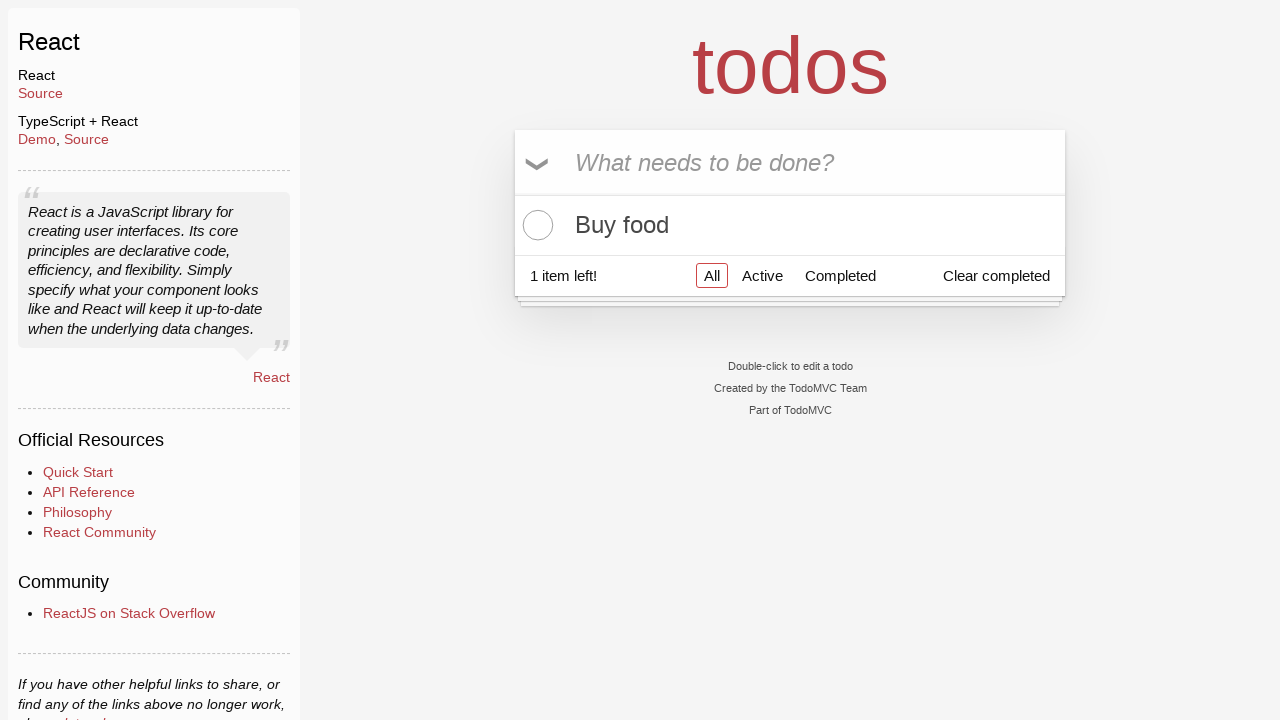

Verified 'Buy milk' todo item was removed from the list
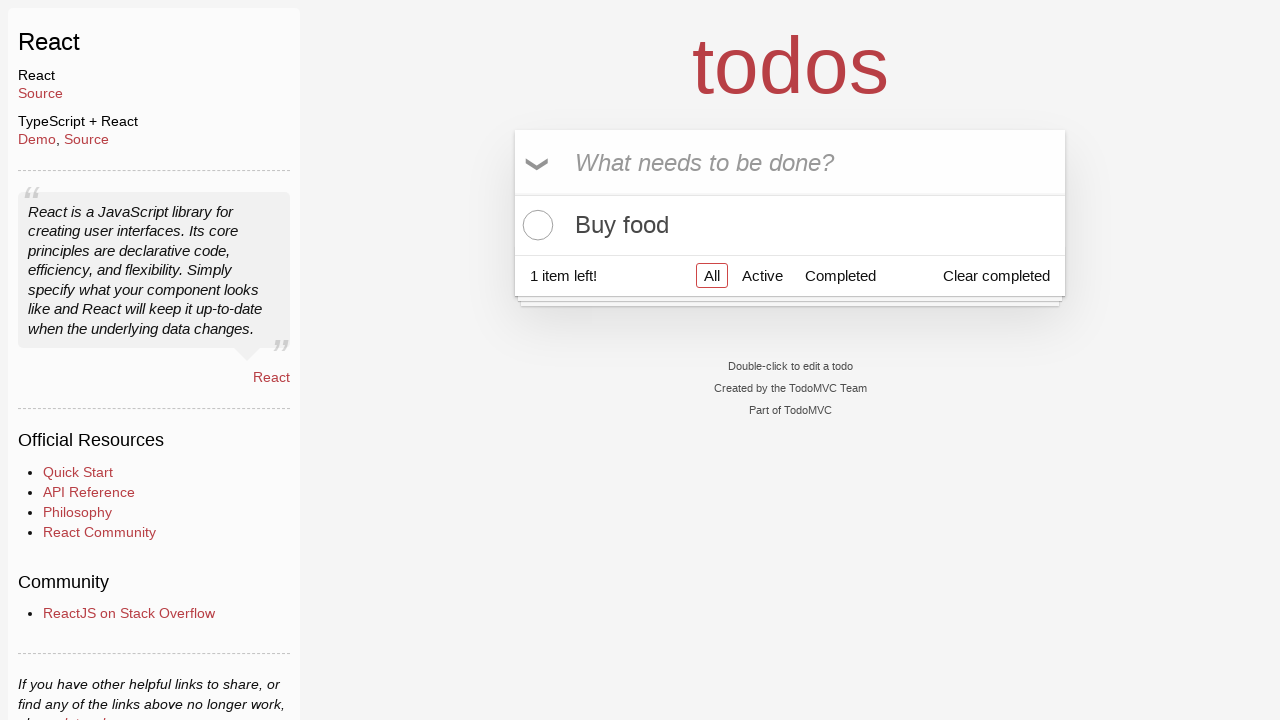

Verified 'Buy book' todo item was removed from the list
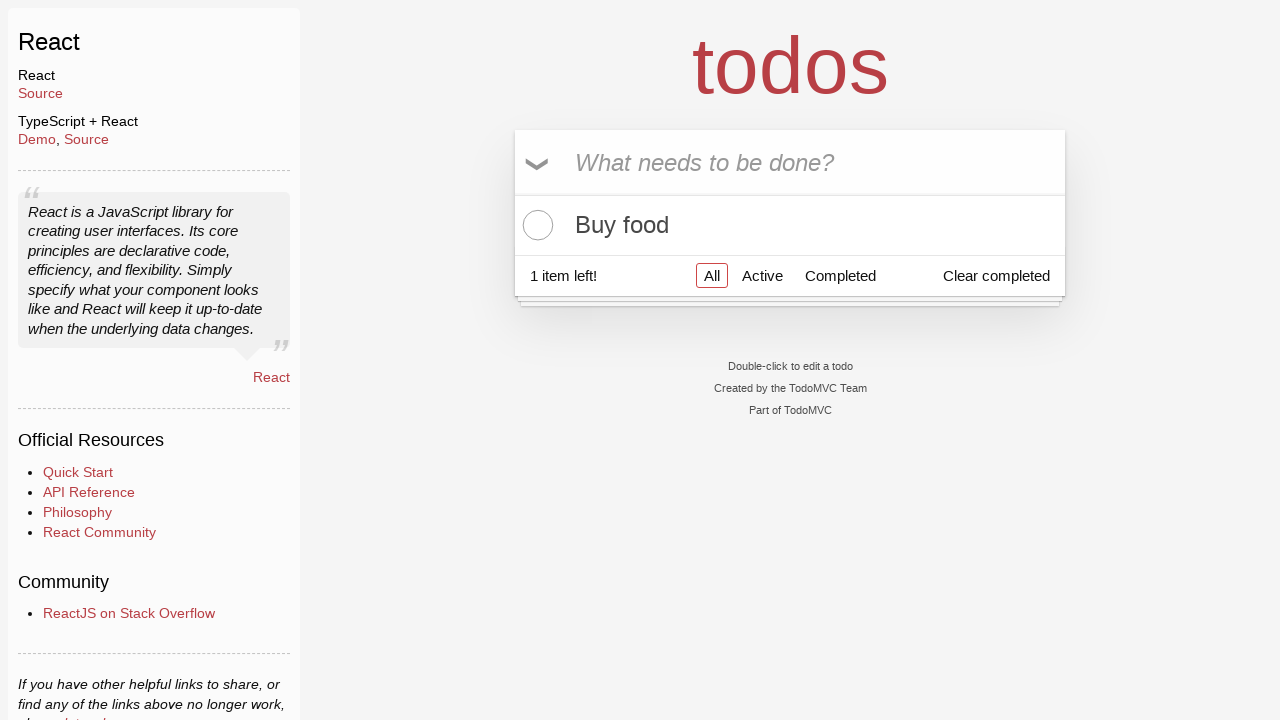

Verified 'Buy food' todo item is still present in the list
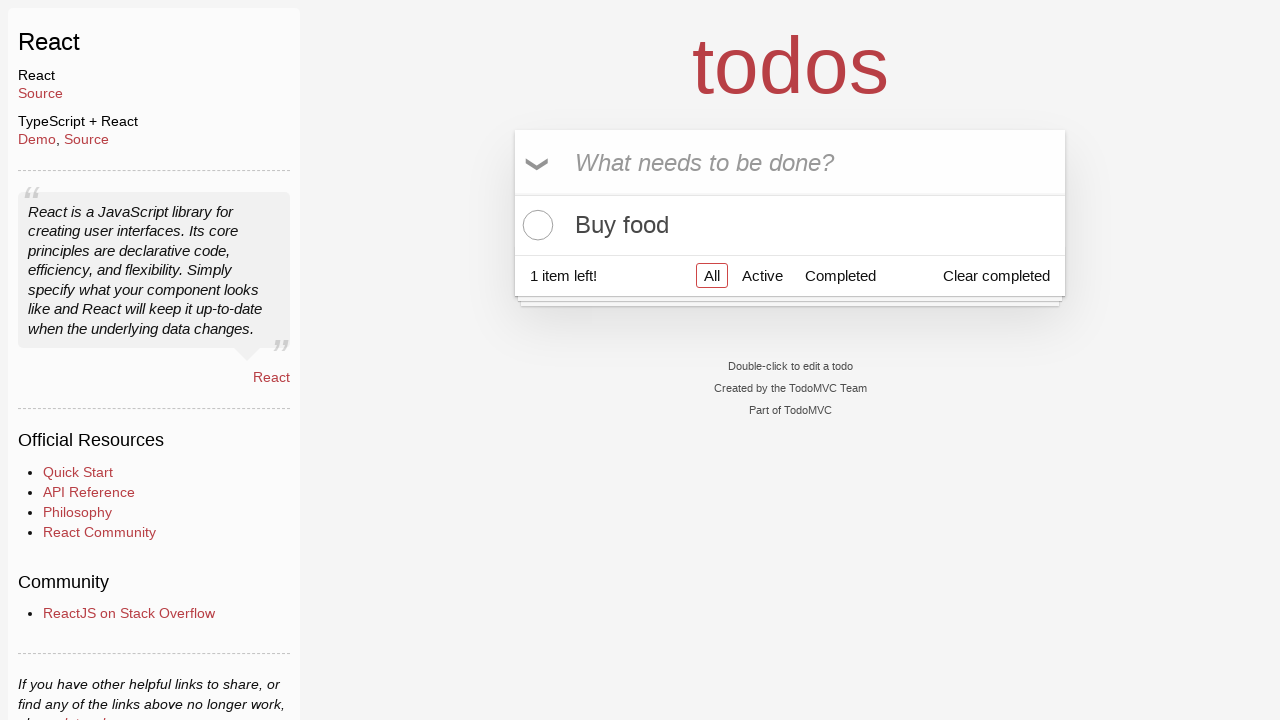

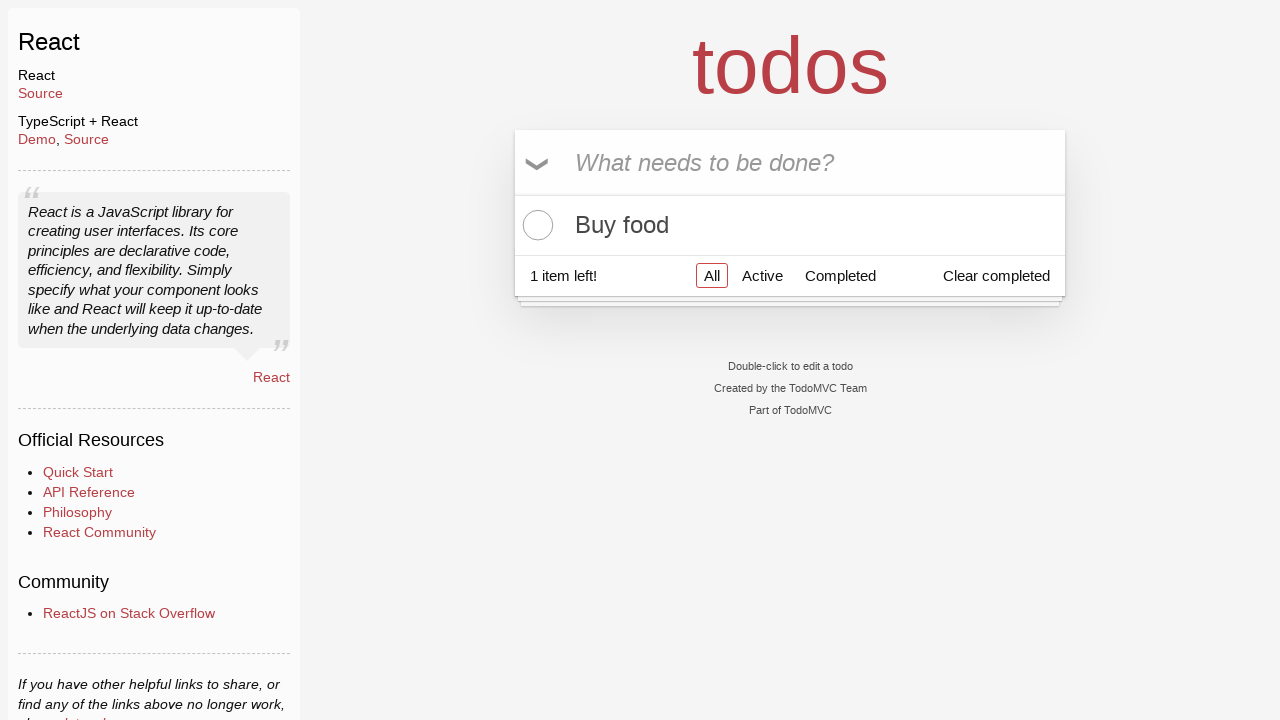